Tests form interaction by extracting an attribute value from an image element, calculating a mathematical function, filling in the answer, checking a checkbox, selecting a radio button, and submitting the form.

Starting URL: http://suninjuly.github.io/get_attribute.html

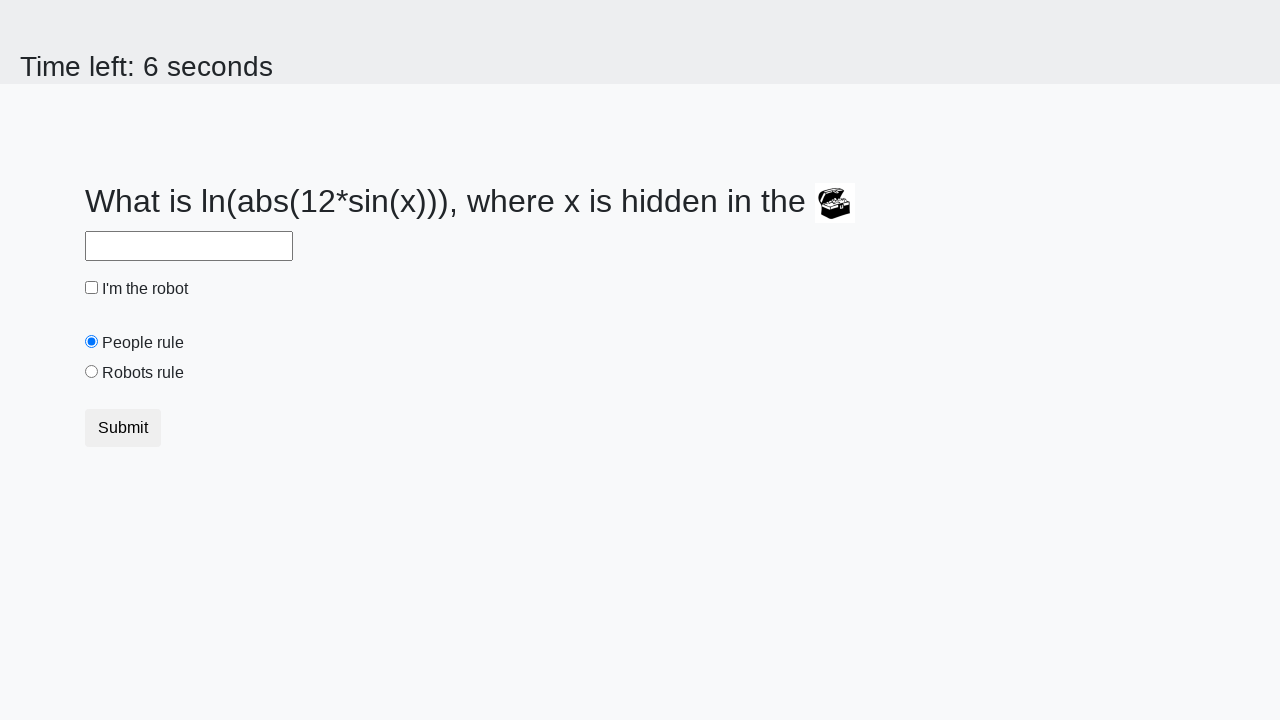

Located image element on the page
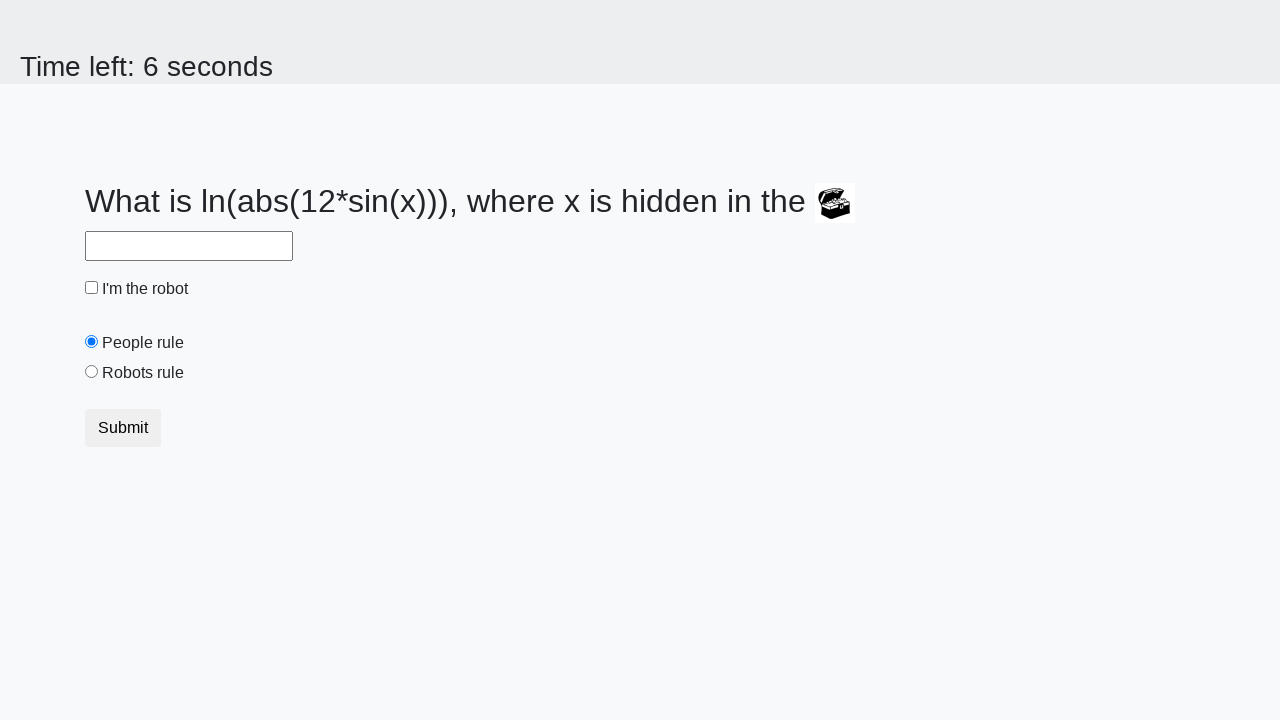

Extracted 'valuex' attribute from image element: 997
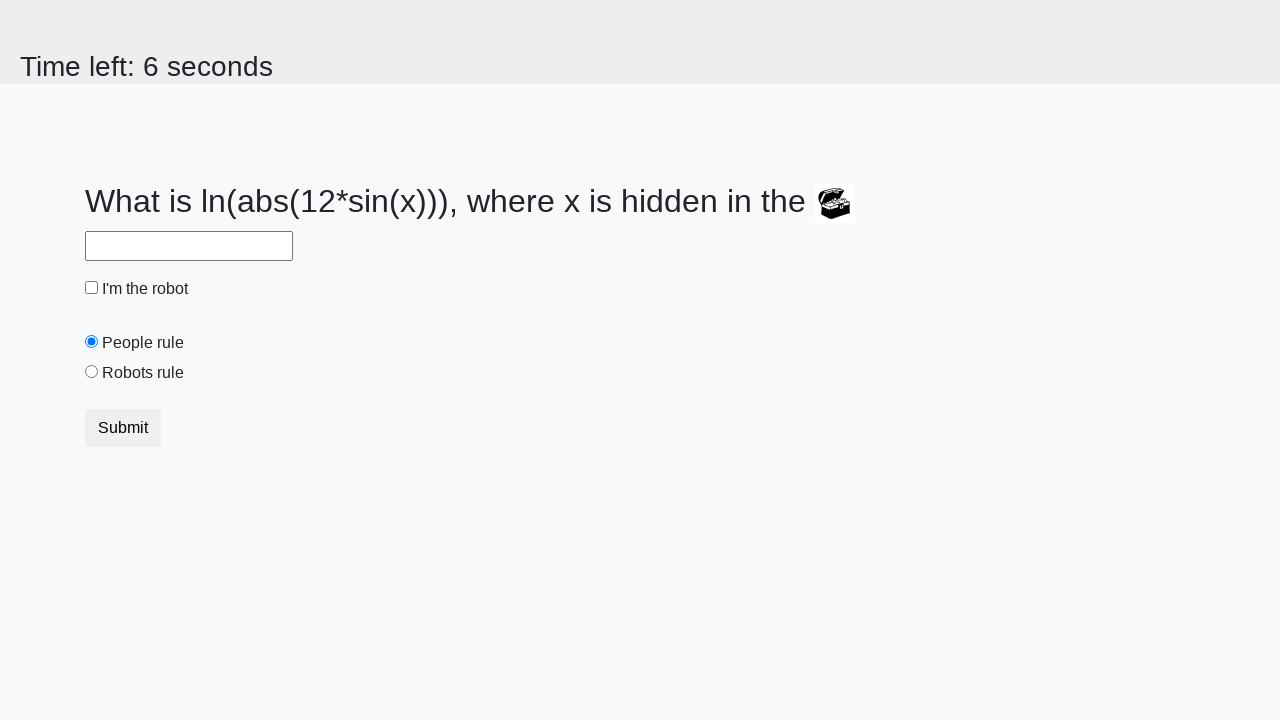

Calculated mathematical result: 2.377285225198395
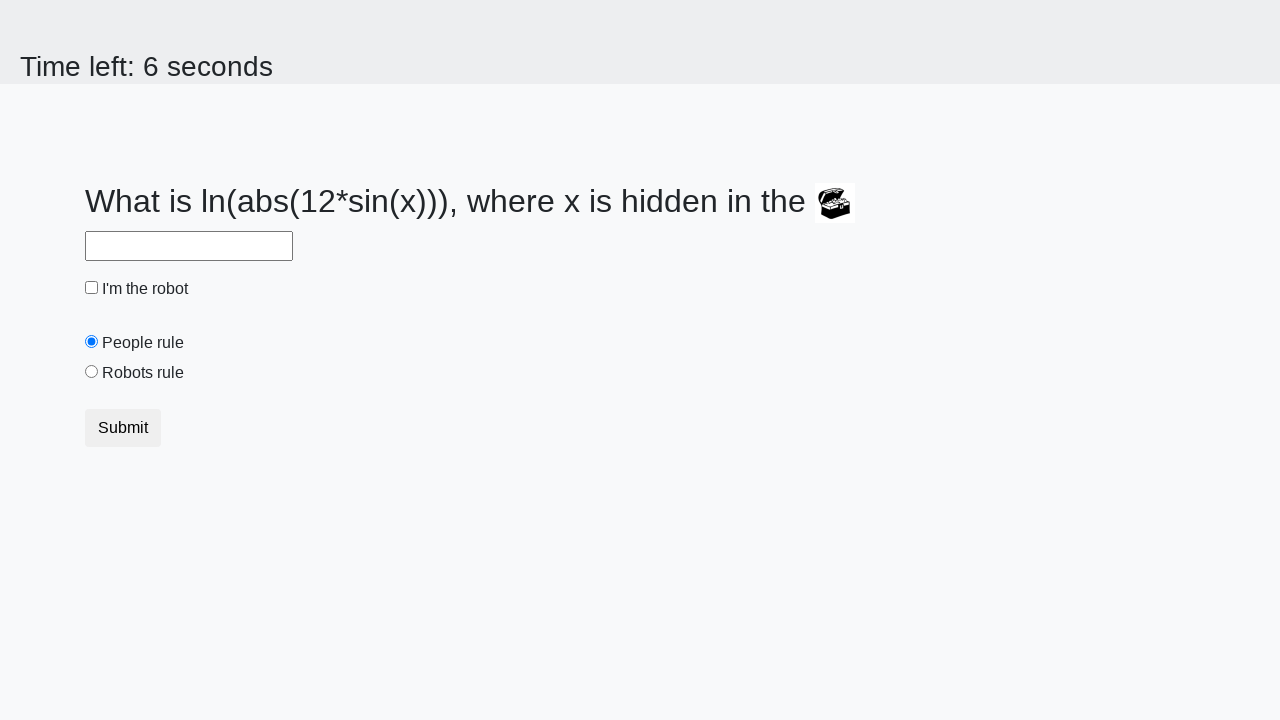

Filled answer field with calculated value: 2.377285225198395 on #answer
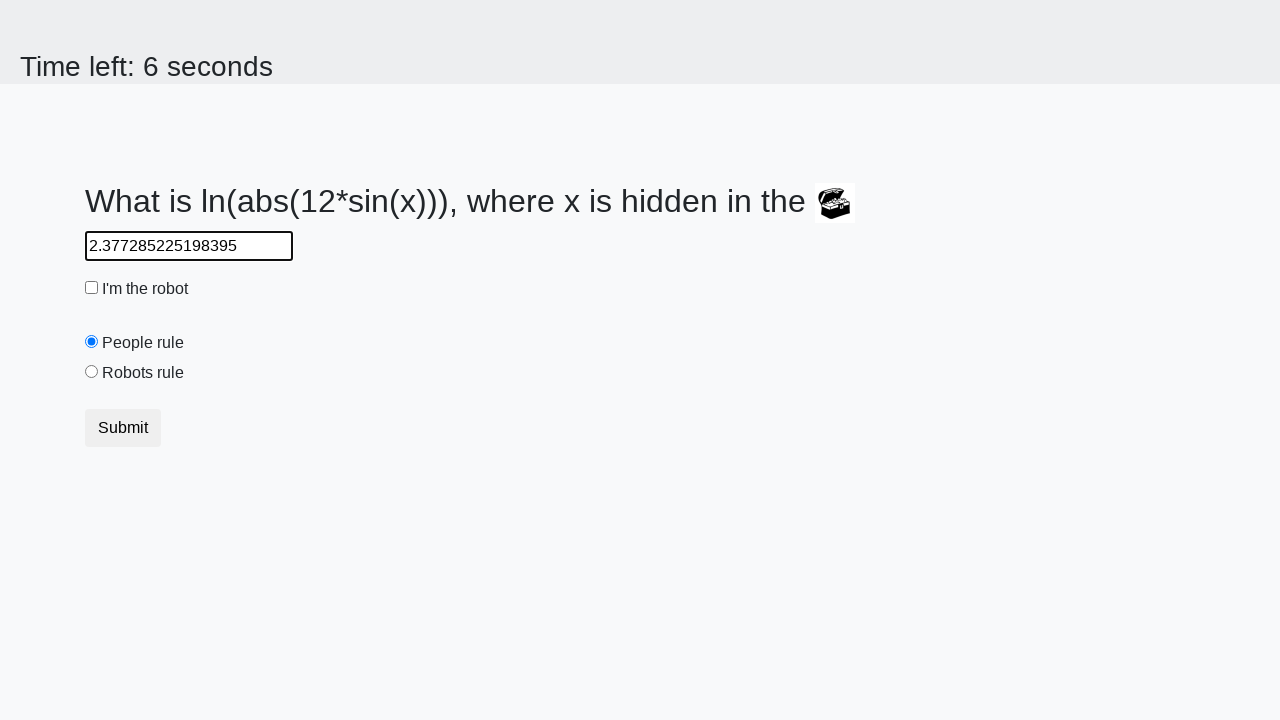

Checked the 'I'm the robot' checkbox at (92, 288) on #robotCheckbox
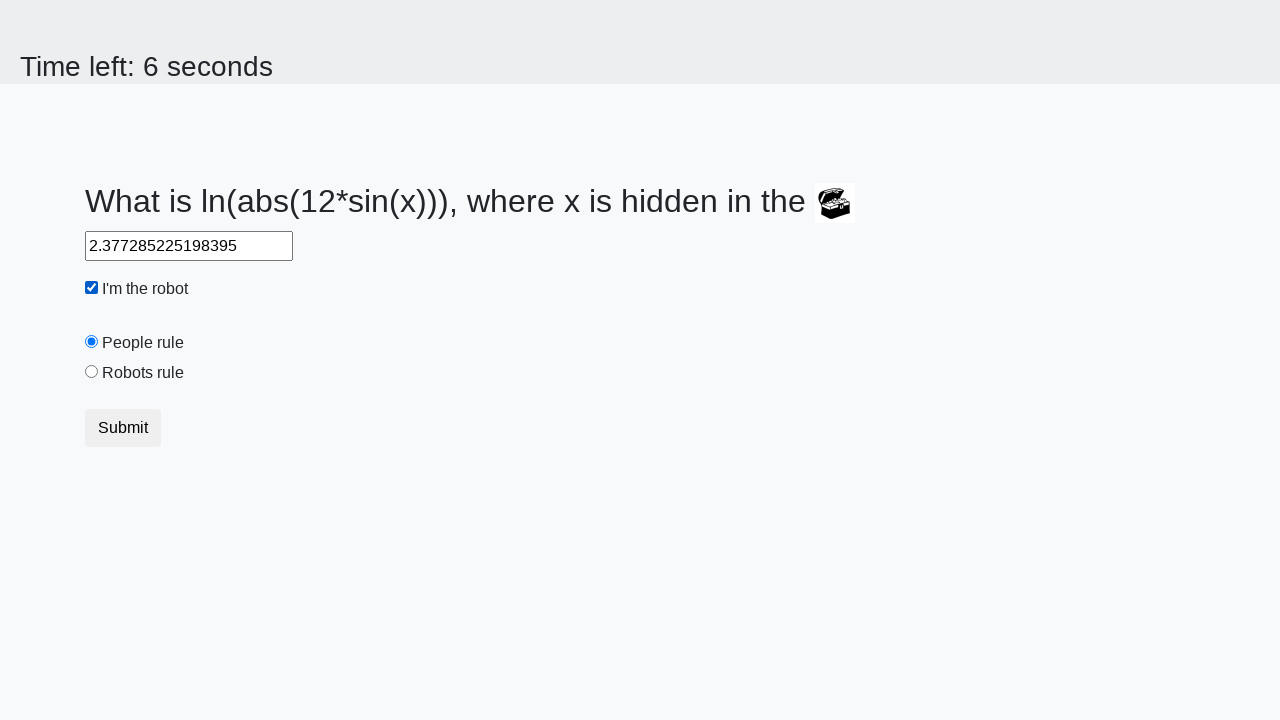

Selected the 'Robots rule!' radio button at (92, 372) on #robotsRule
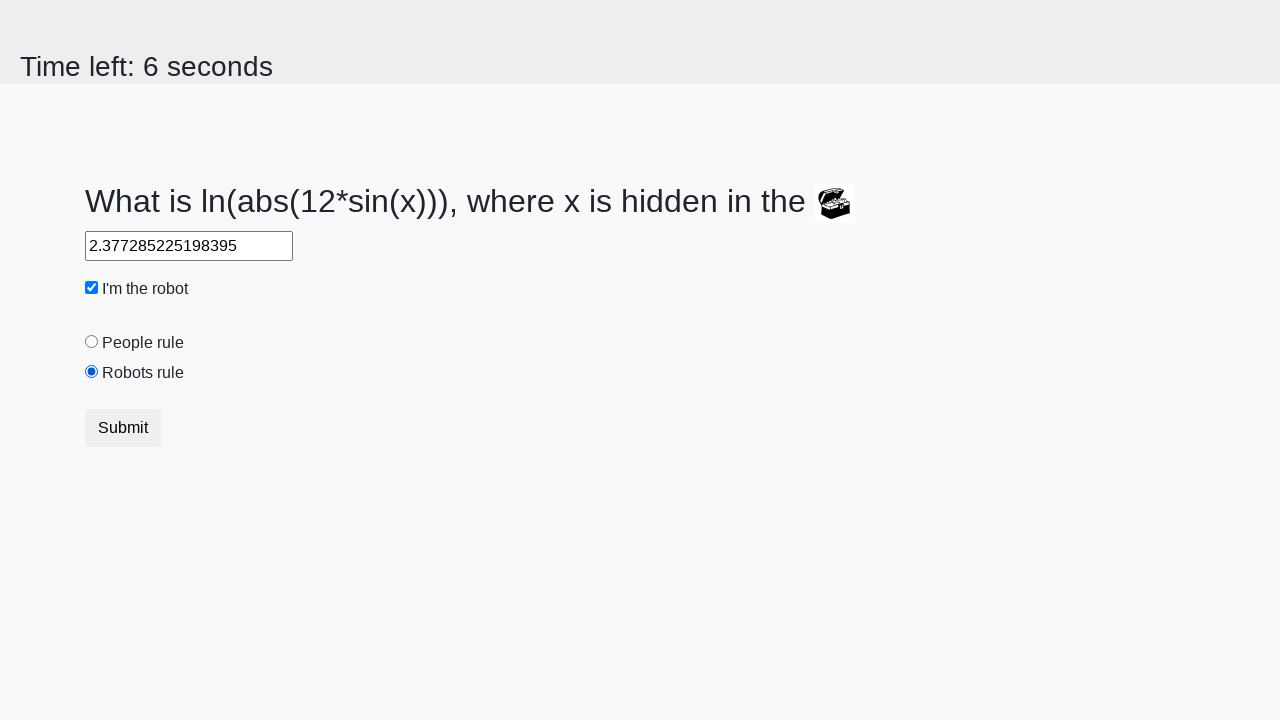

Clicked the Submit button to submit the form at (123, 428) on button
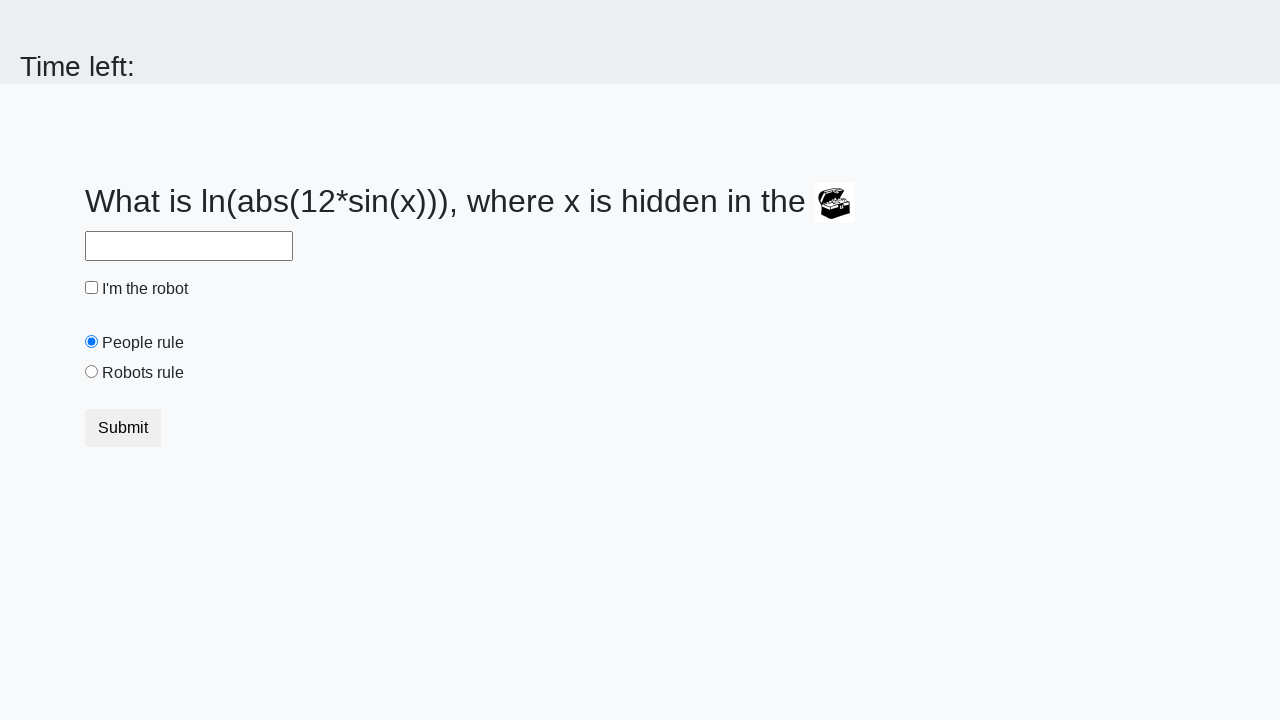

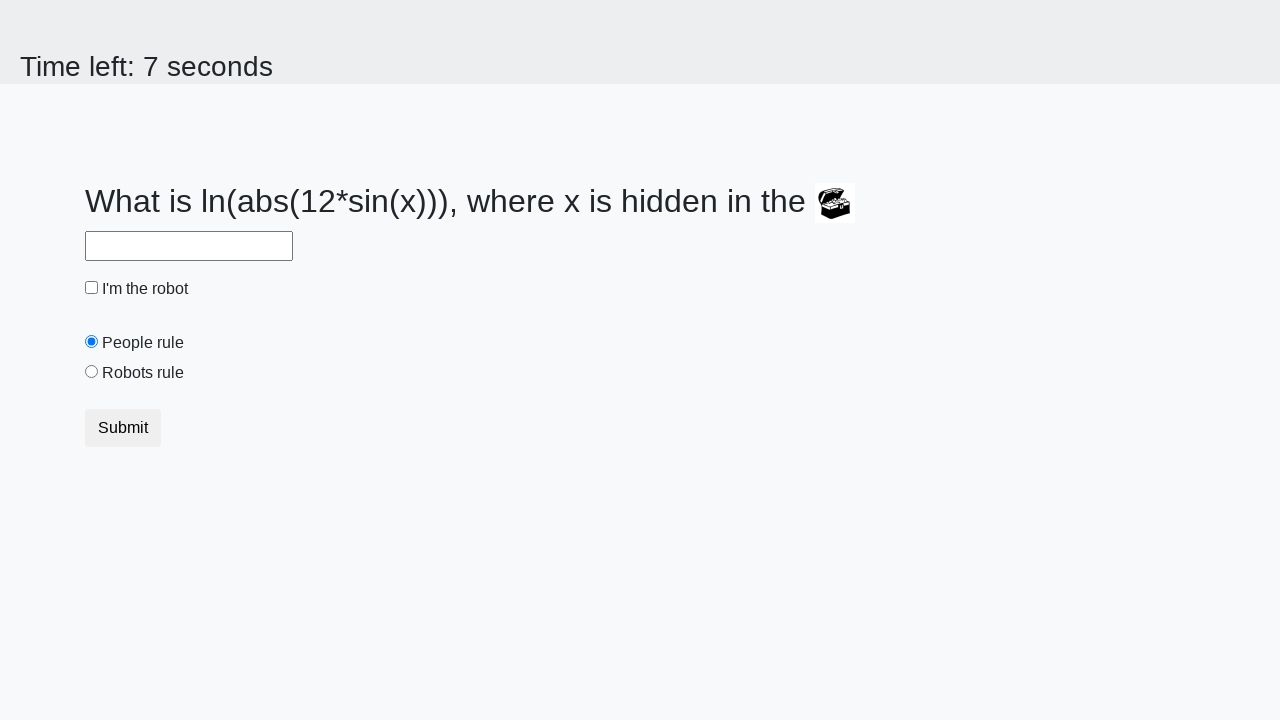